Automates date selection on 12306 railway website by using JavaScript to modify a readonly date input field and then setting a new date value

Starting URL: https://www.12306.cn/index/

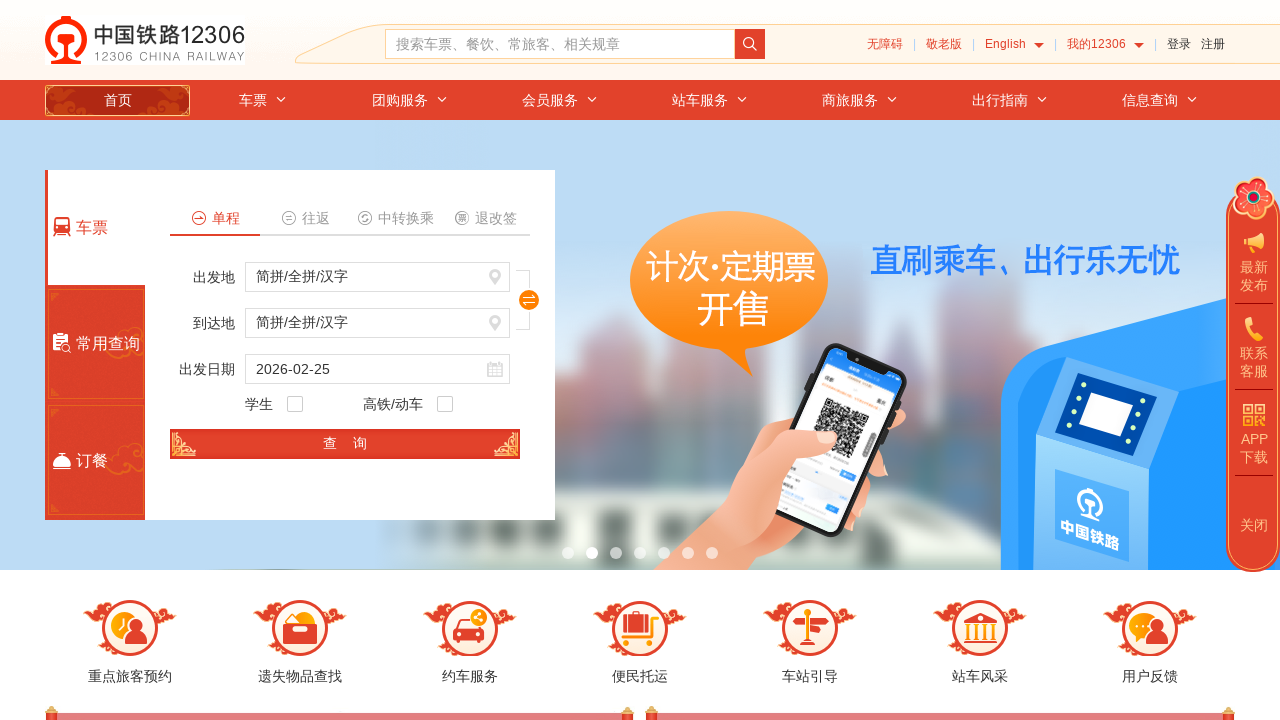

Navigated to 12306 railway website homepage
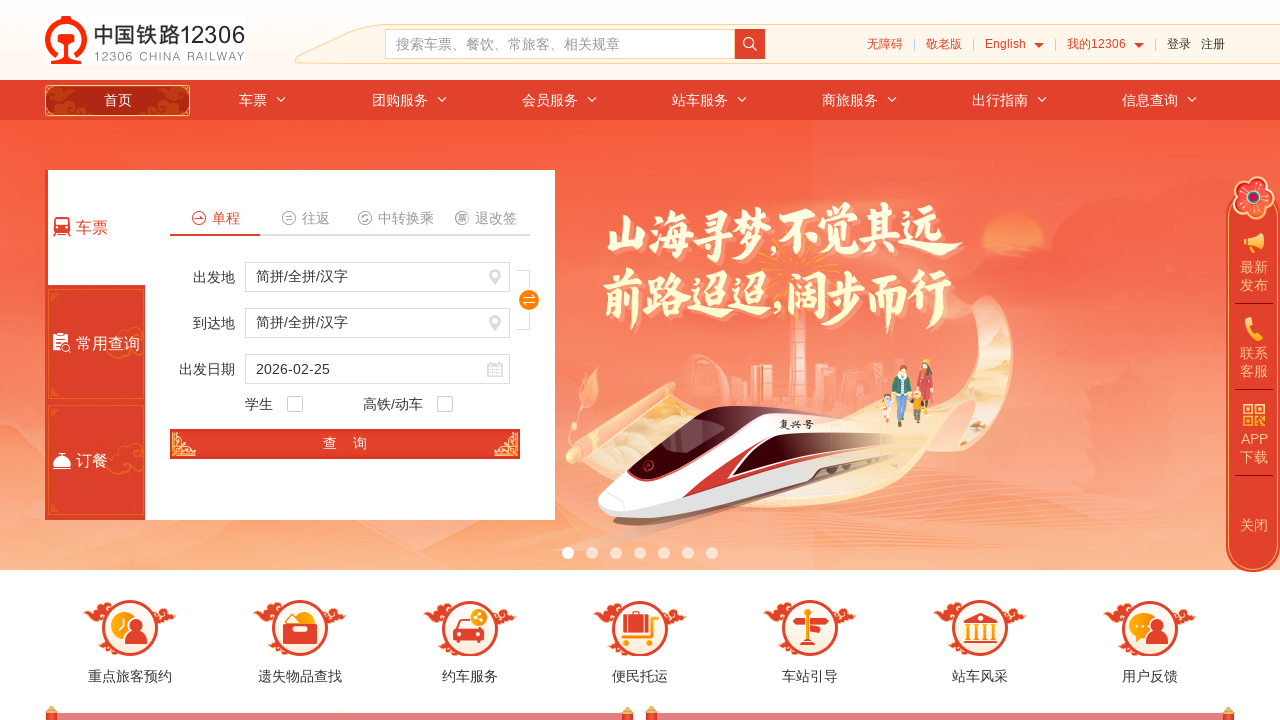

Executed JavaScript to remove readonly attribute from date input field
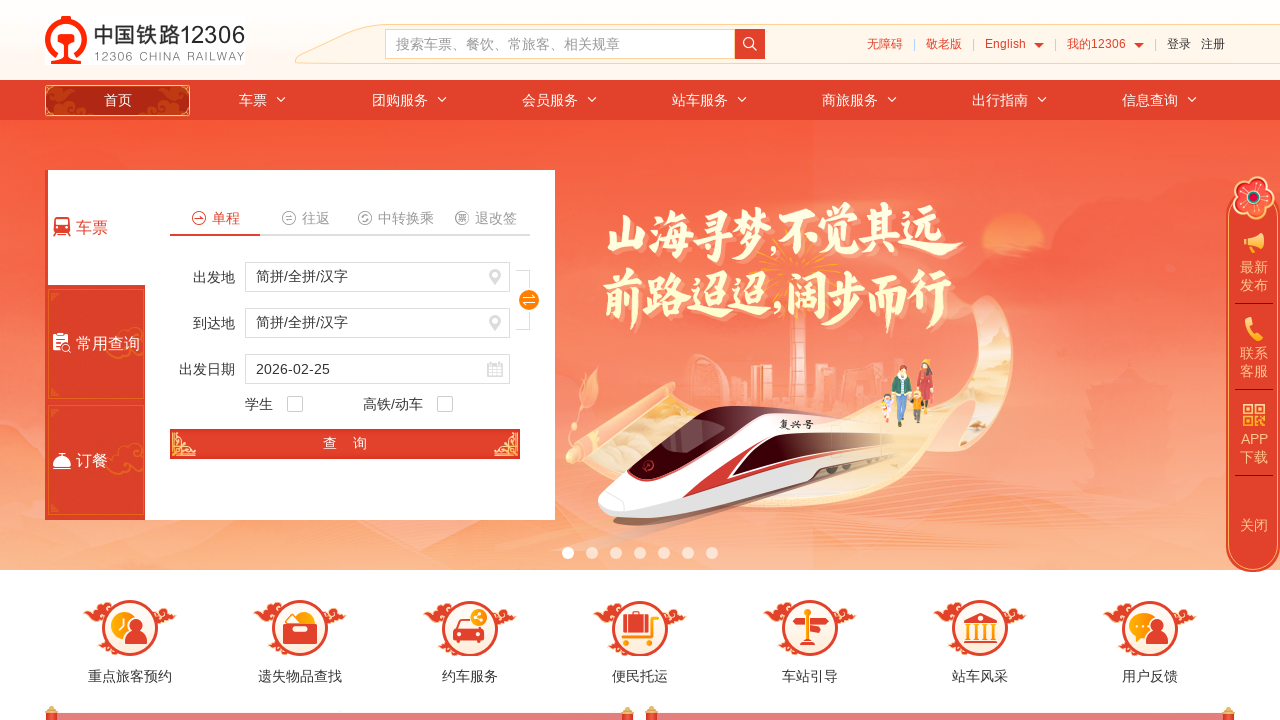

Filled date input field with 2024-03-15 on #train_date
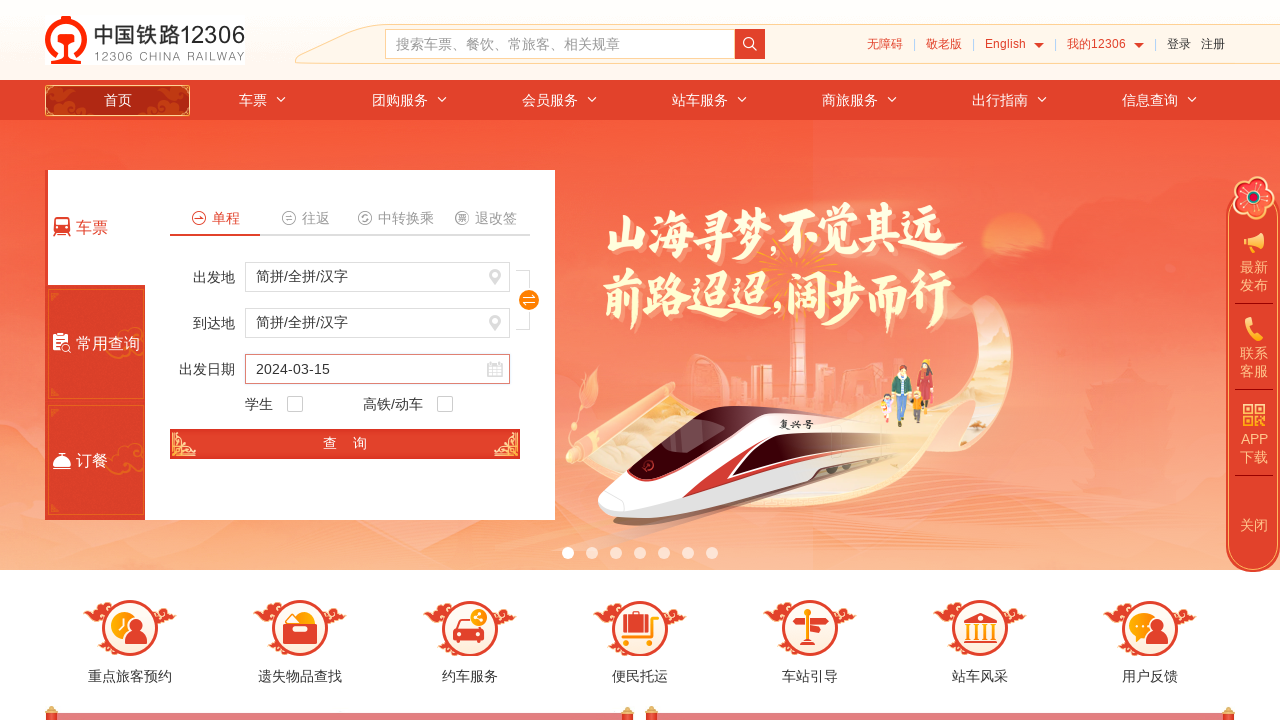

Executed JavaScript to set date input value to 2024-03-20
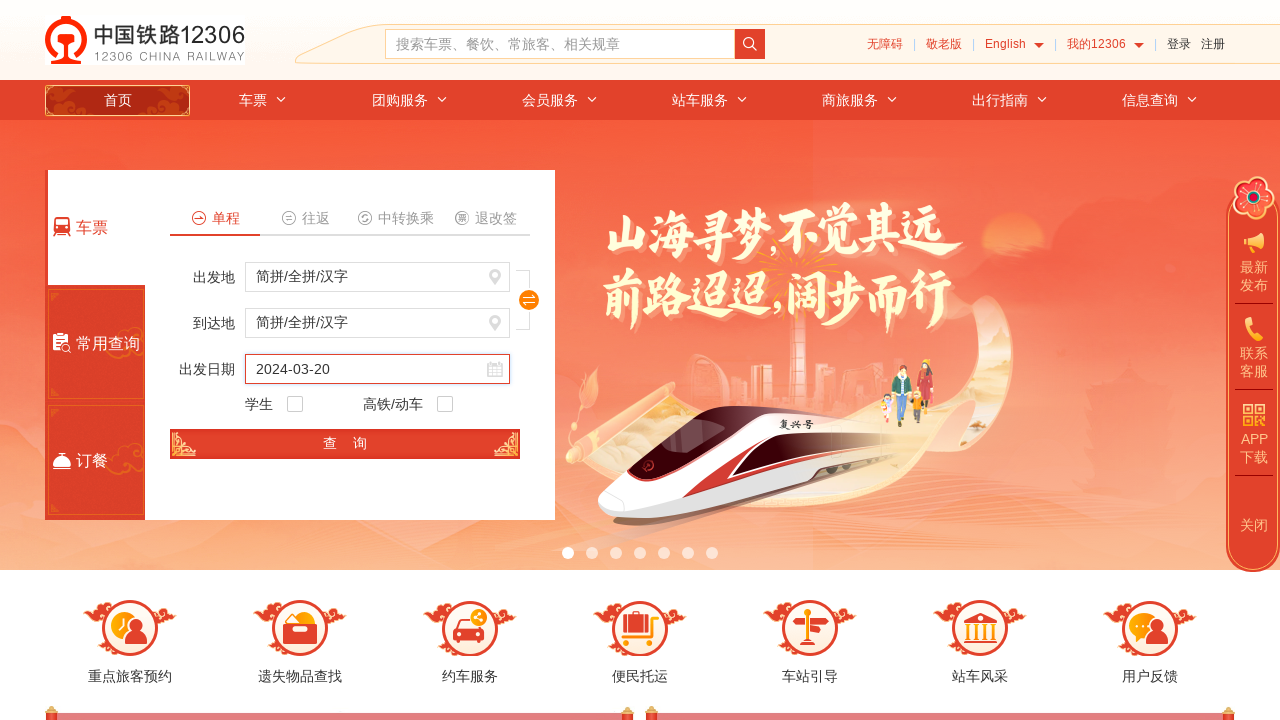

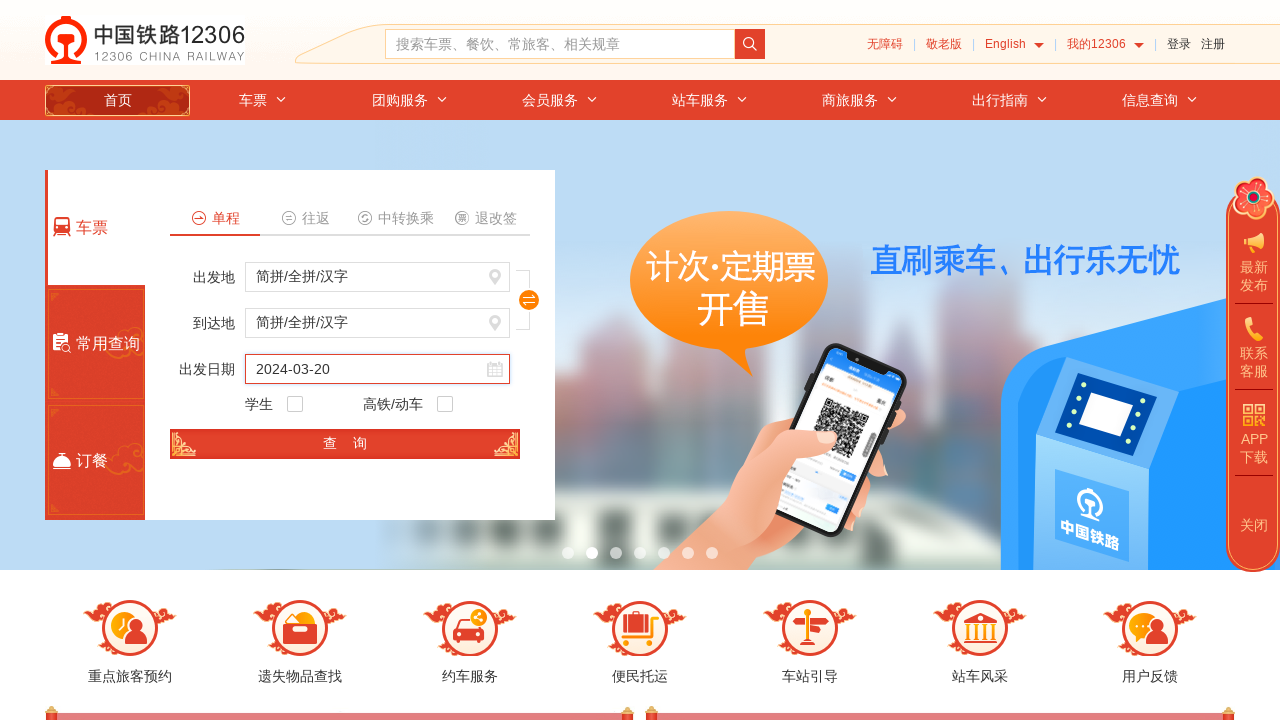